Tests the Add/Remove Elements functionality by clicking the Add Element button, verifying the Delete button appears, clicking Delete, and verifying the page heading is still visible

Starting URL: https://the-internet.herokuapp.com/add_remove_elements/

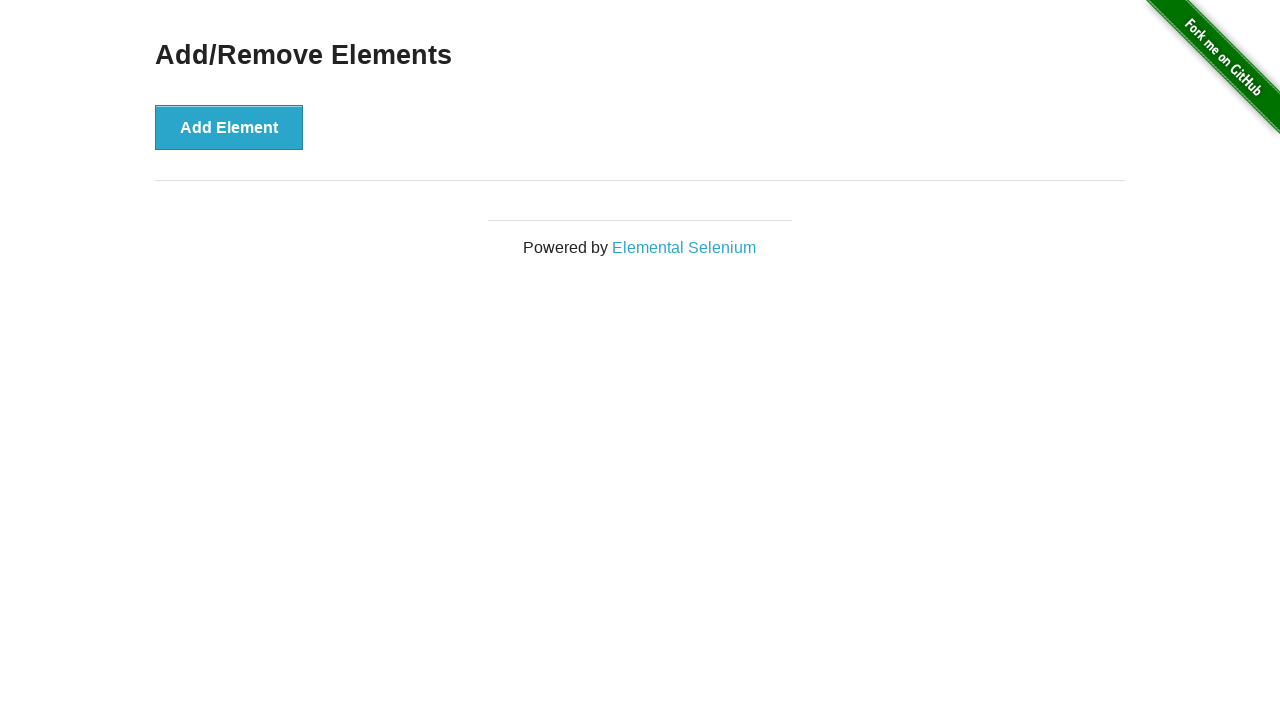

Clicked the Add Element button at (229, 127) on xpath=//button[@onclick='addElement()']
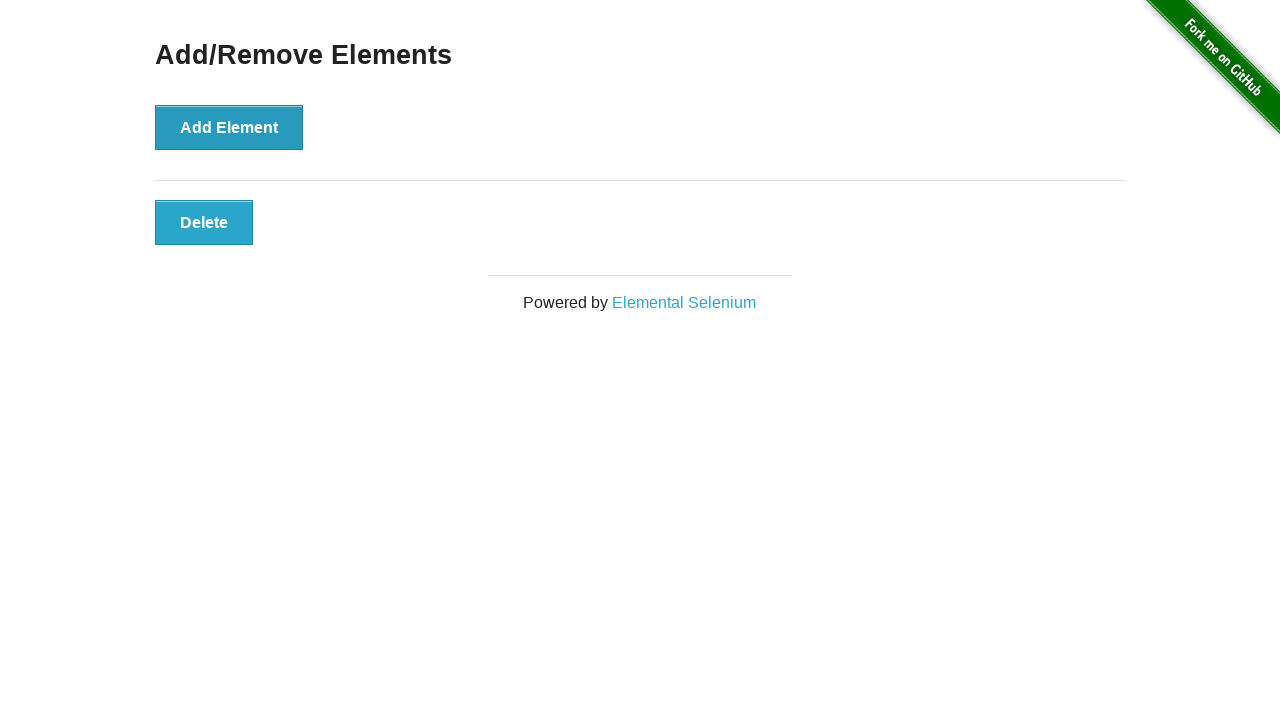

Waited for Delete button to appear
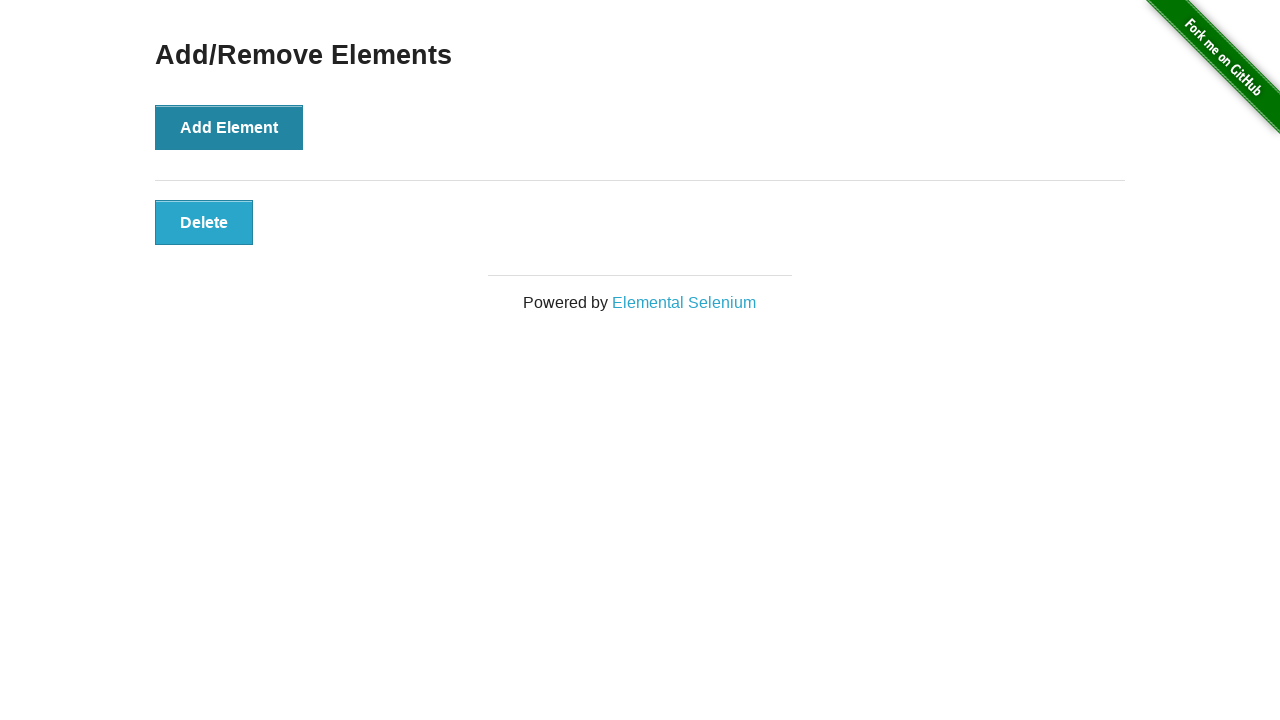

Located the Delete button element
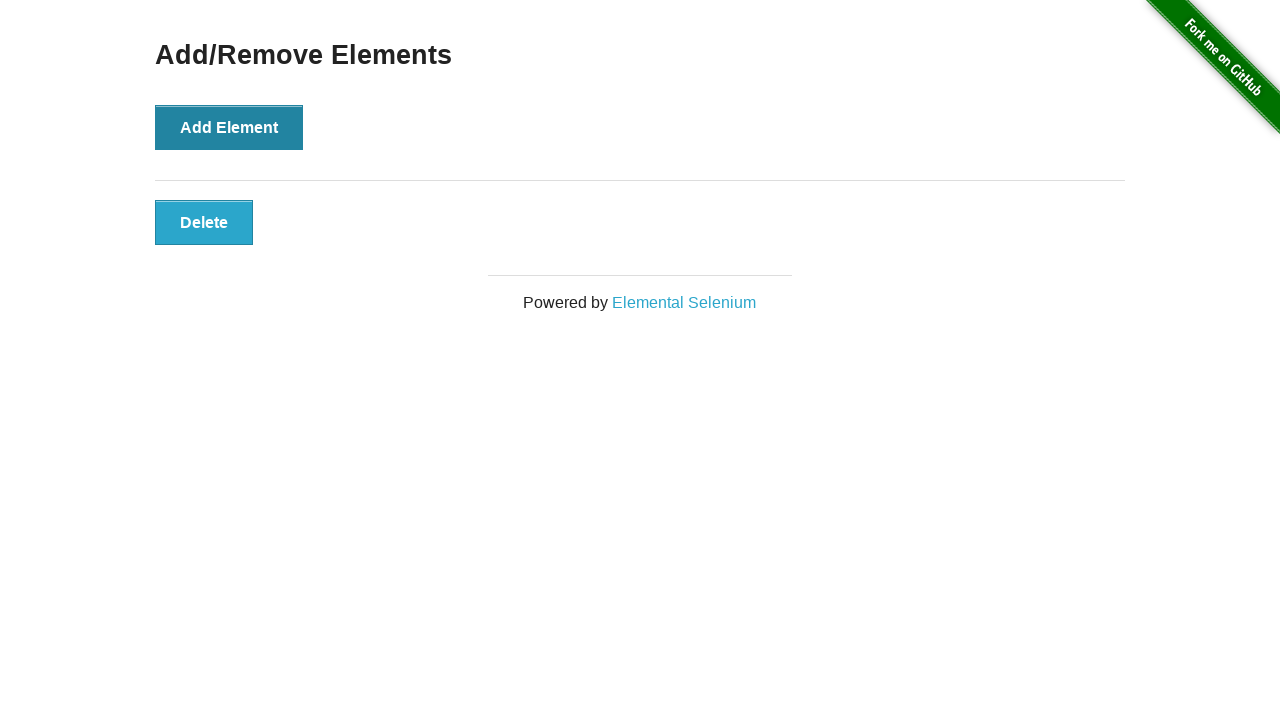

Verified Delete button is visible
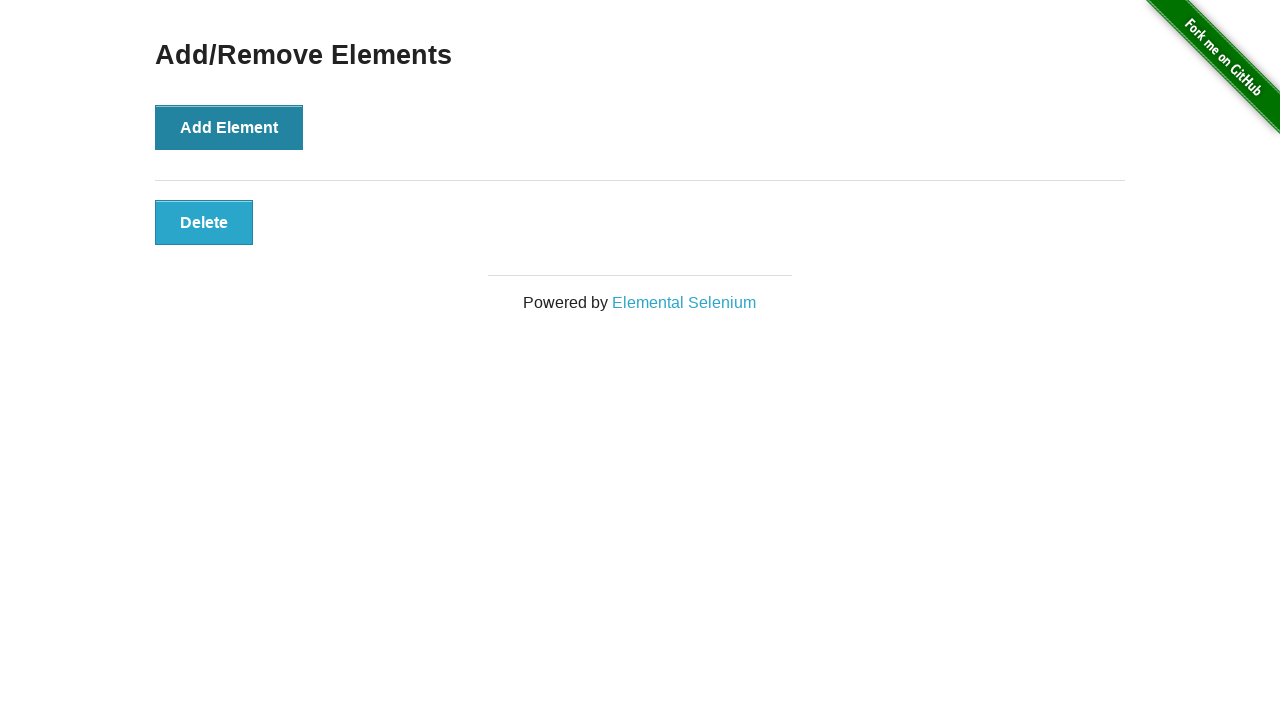

Clicked the Delete button at (204, 222) on xpath=//button[@class='added-manually']
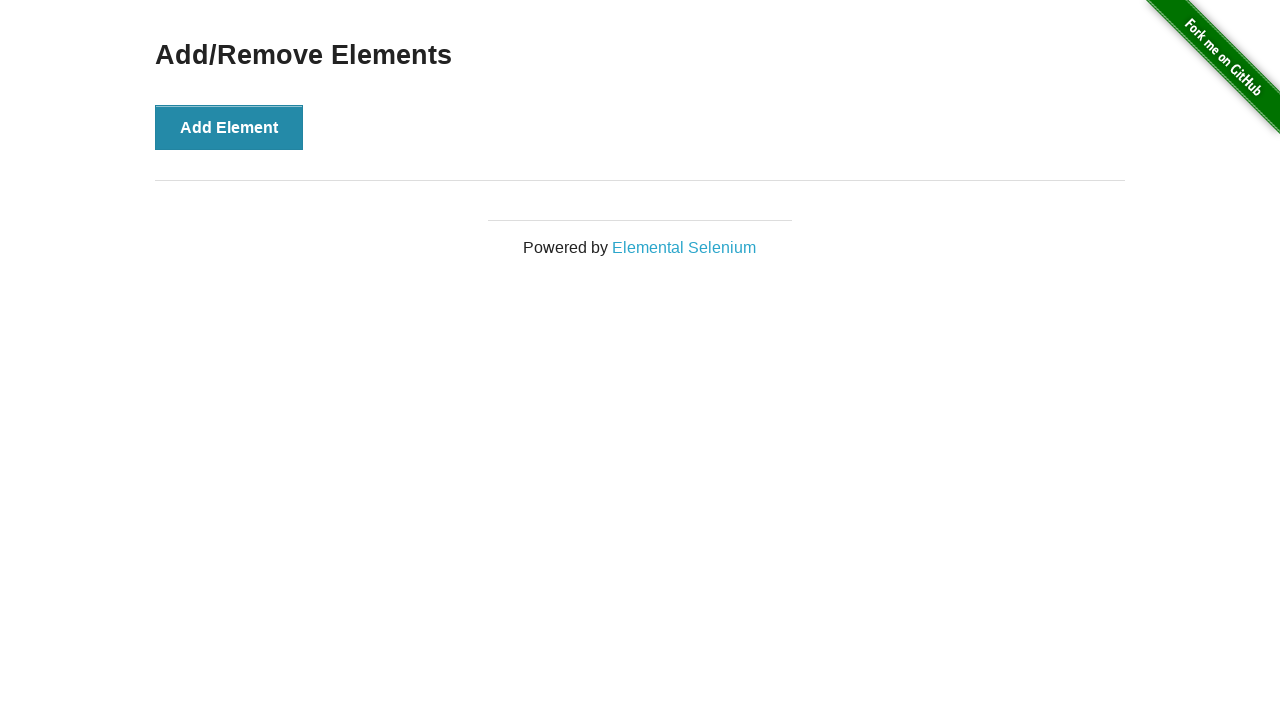

Located the h3 heading element
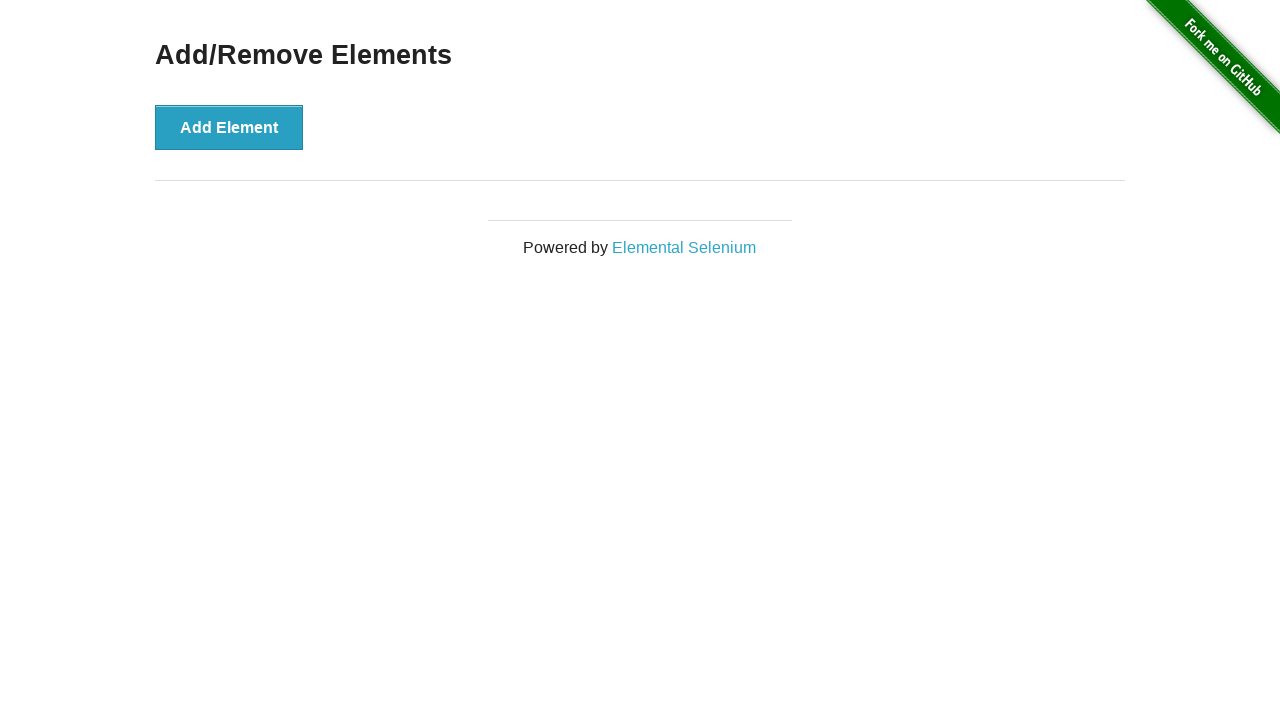

Verified Add/Remove Elements heading is still visible
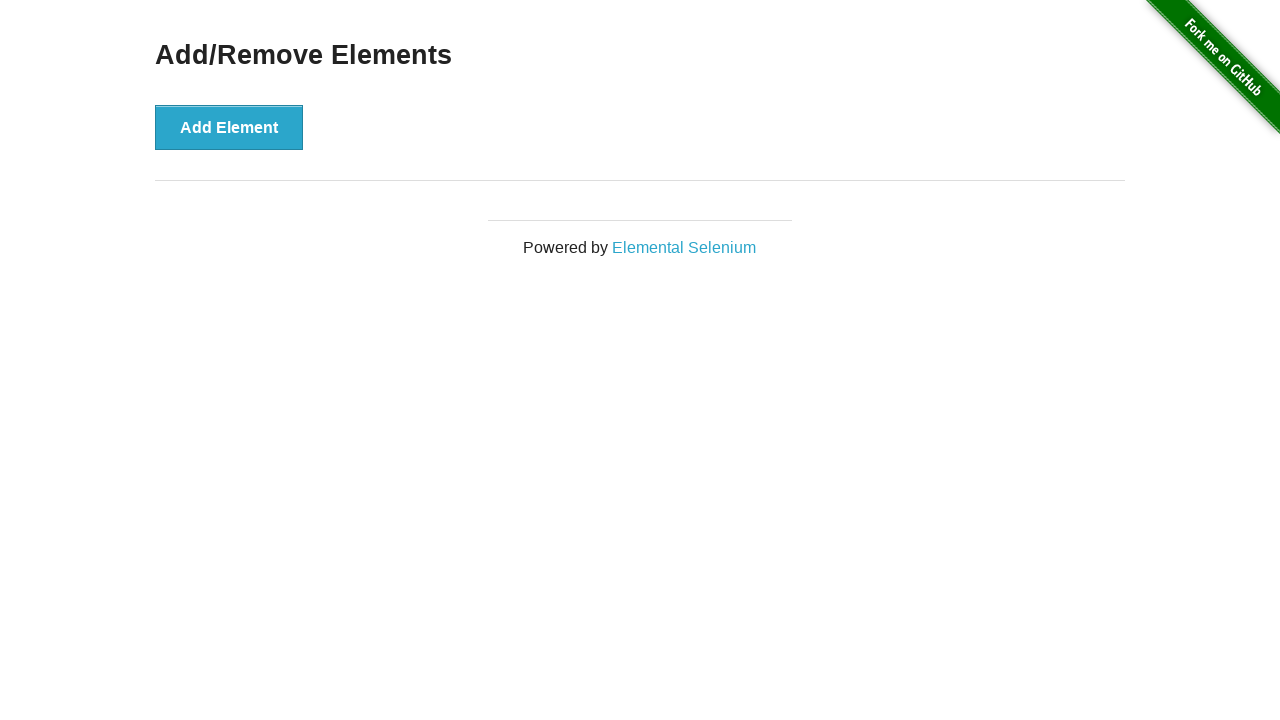

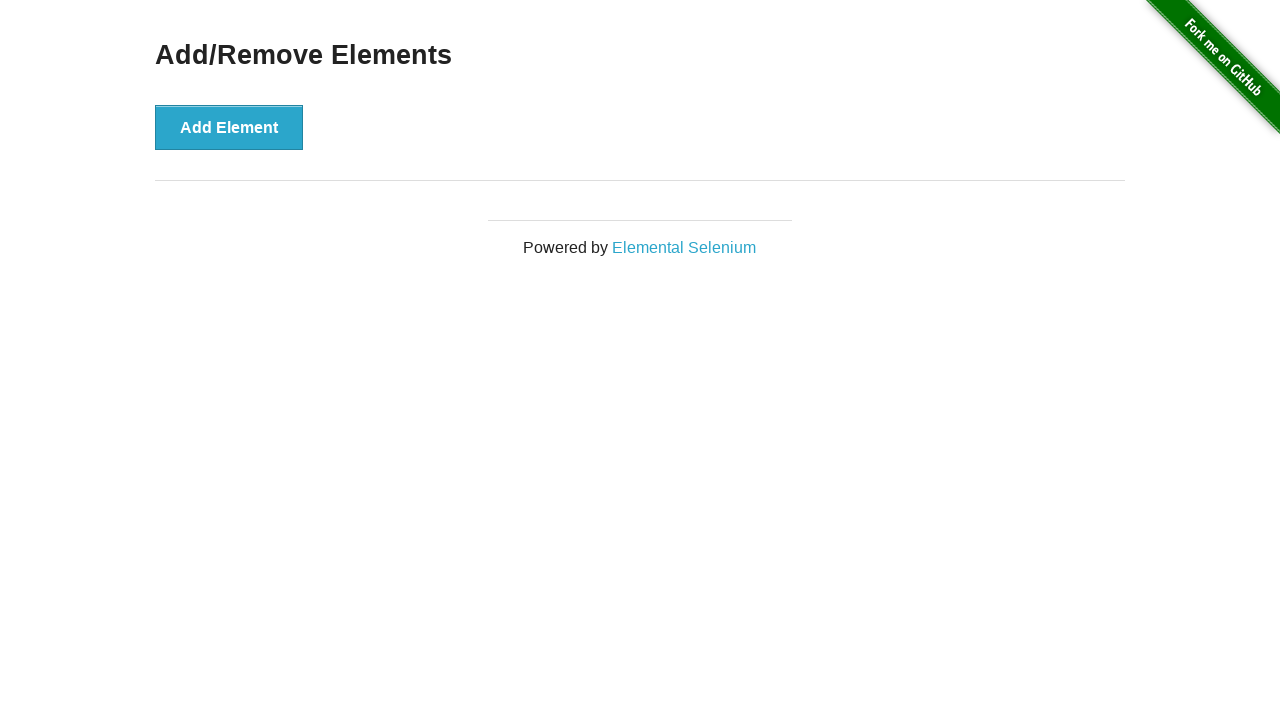